Tests sidebar category navigation by clicking through Phones, Laptops, and Monitors categories and selecting products from each

Starting URL: https://www.demoblaze.com/index.html

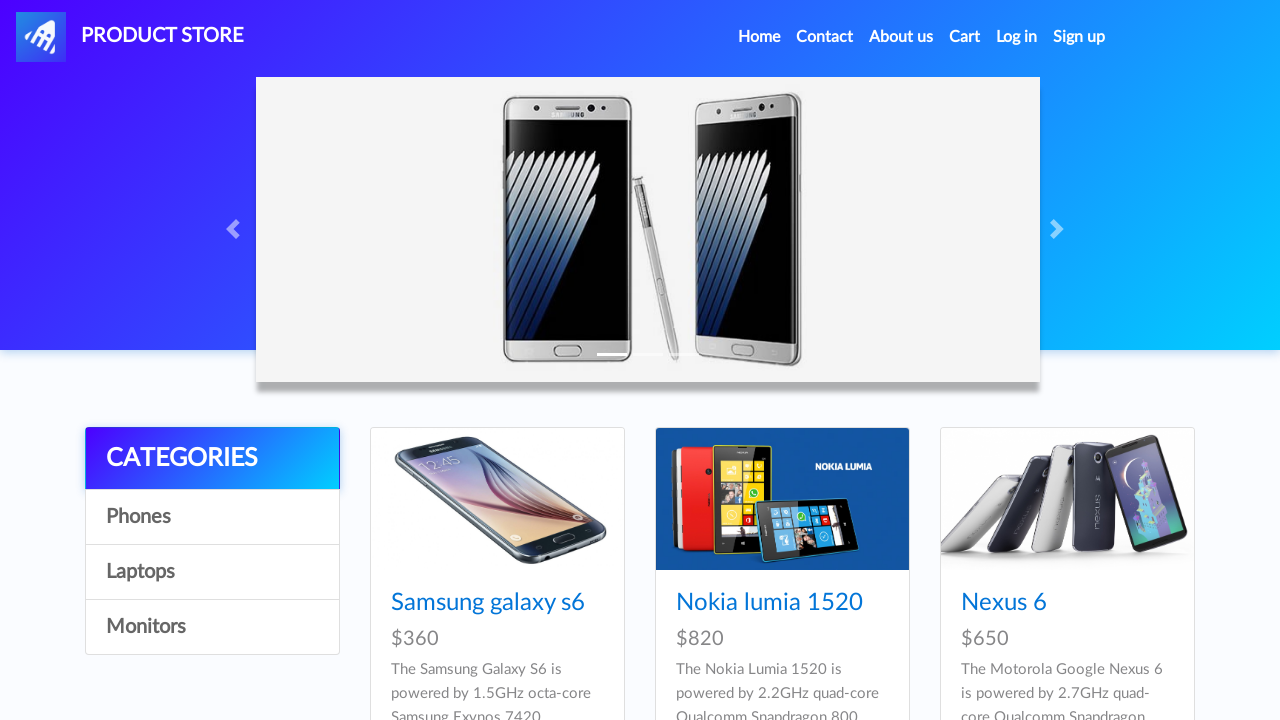

Clicked on Phones category in sidebar at (212, 517) on #itemc
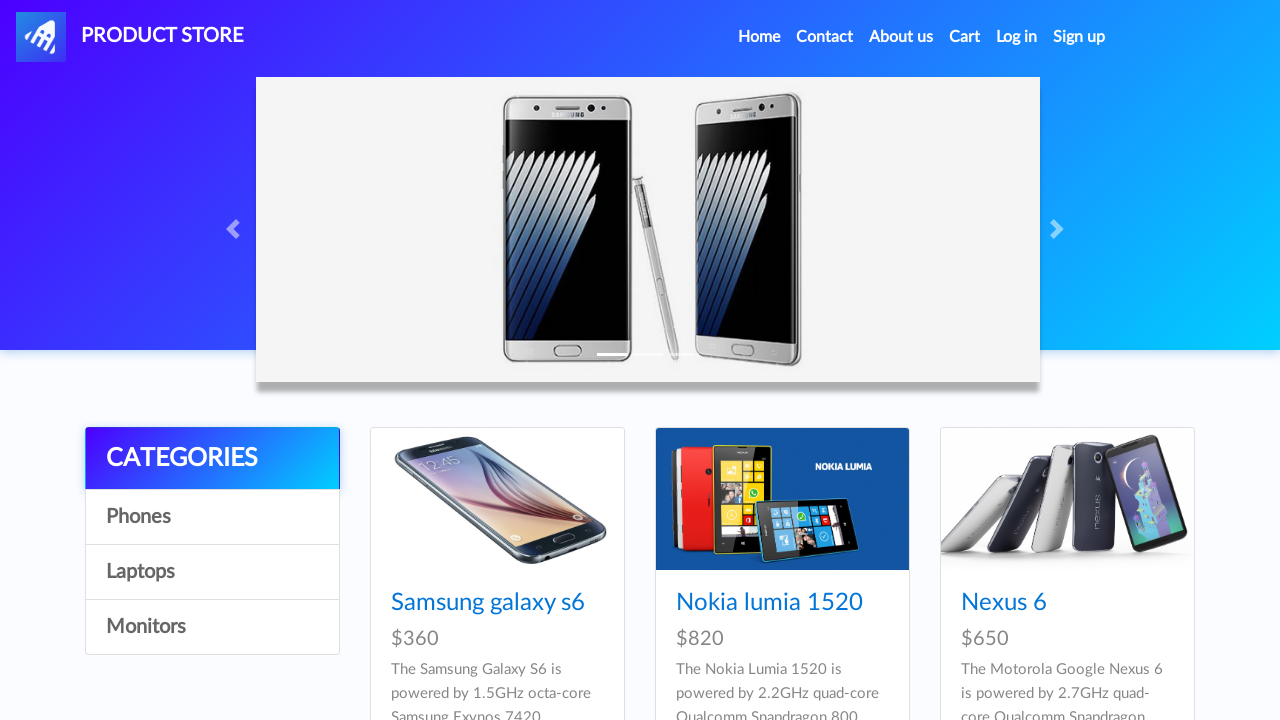

Waited 500ms for Phones category to load
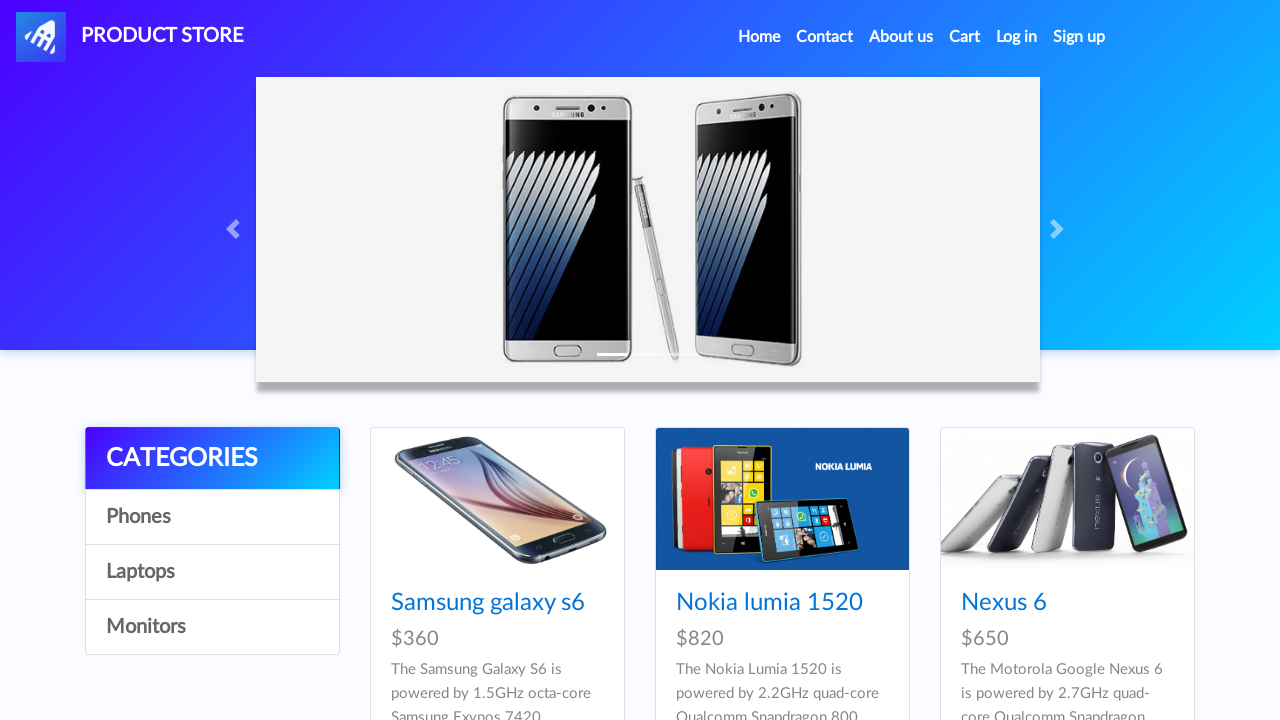

Clicked on Sony xperia z5 product at (1037, 361) on text=Sony xperia z5
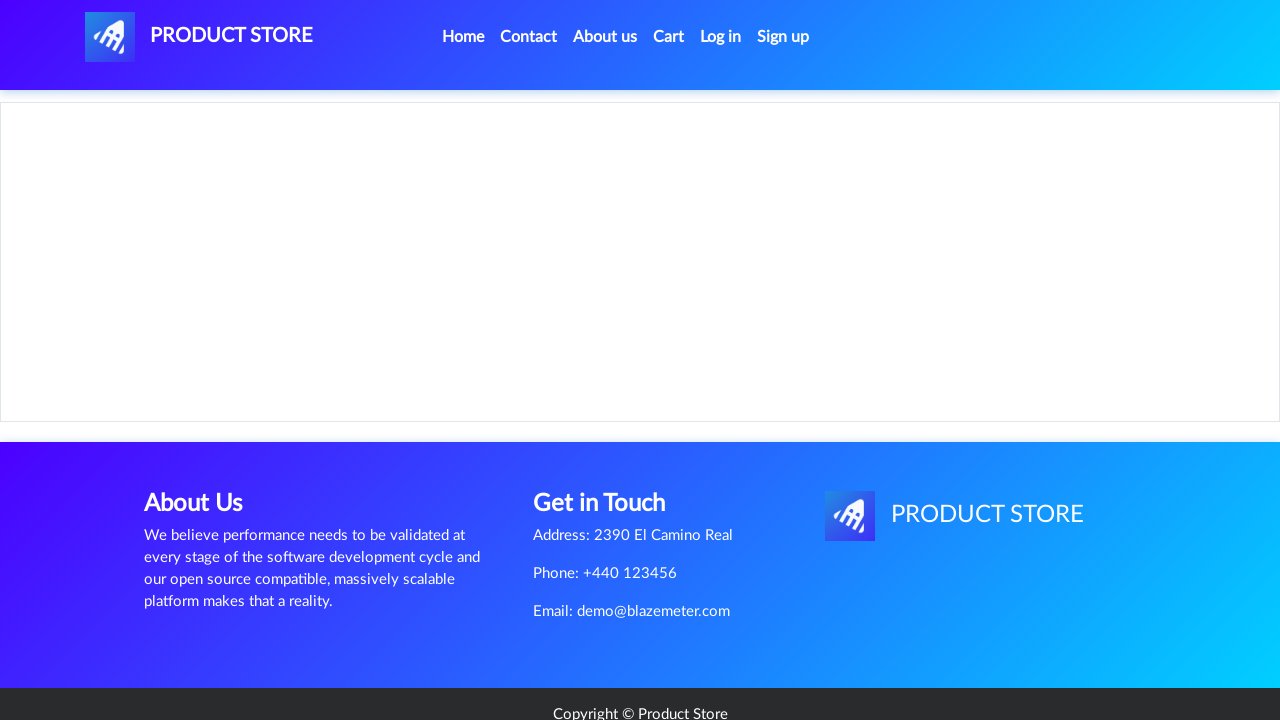

Waited for product page to fully load
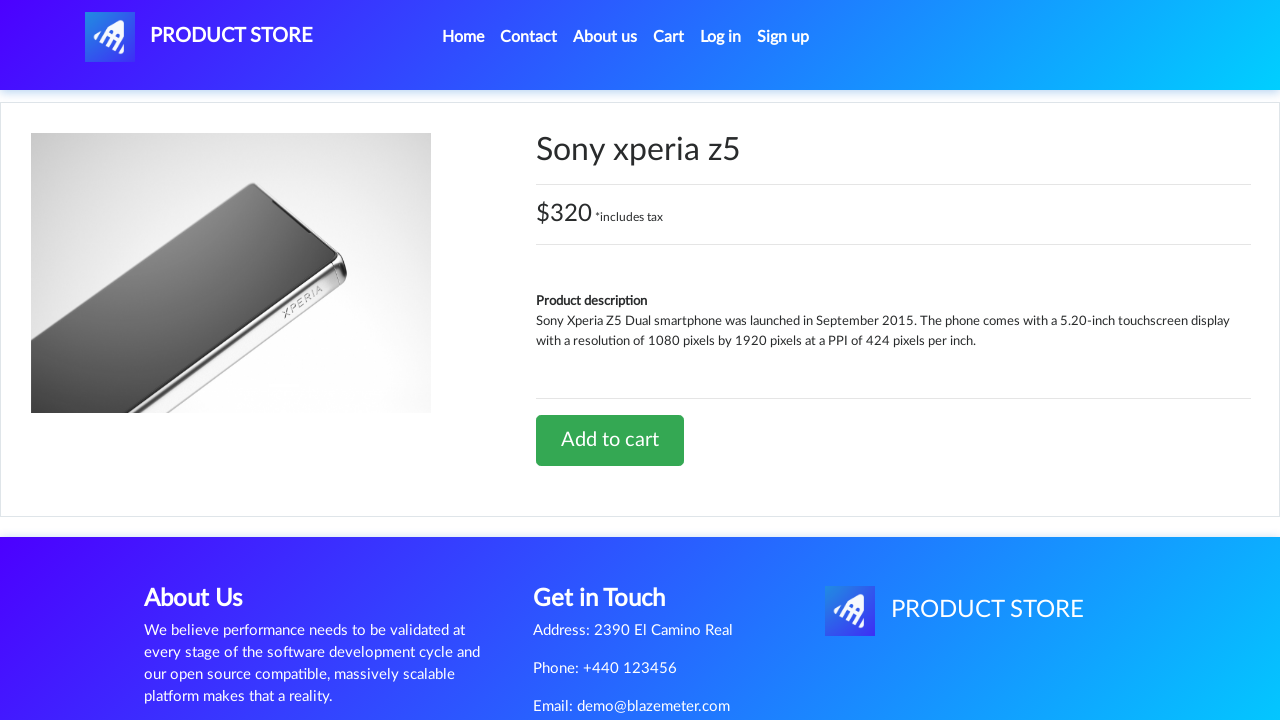

Clicked home navigation link to return to main page at (463, 37) on .active > .nav-link
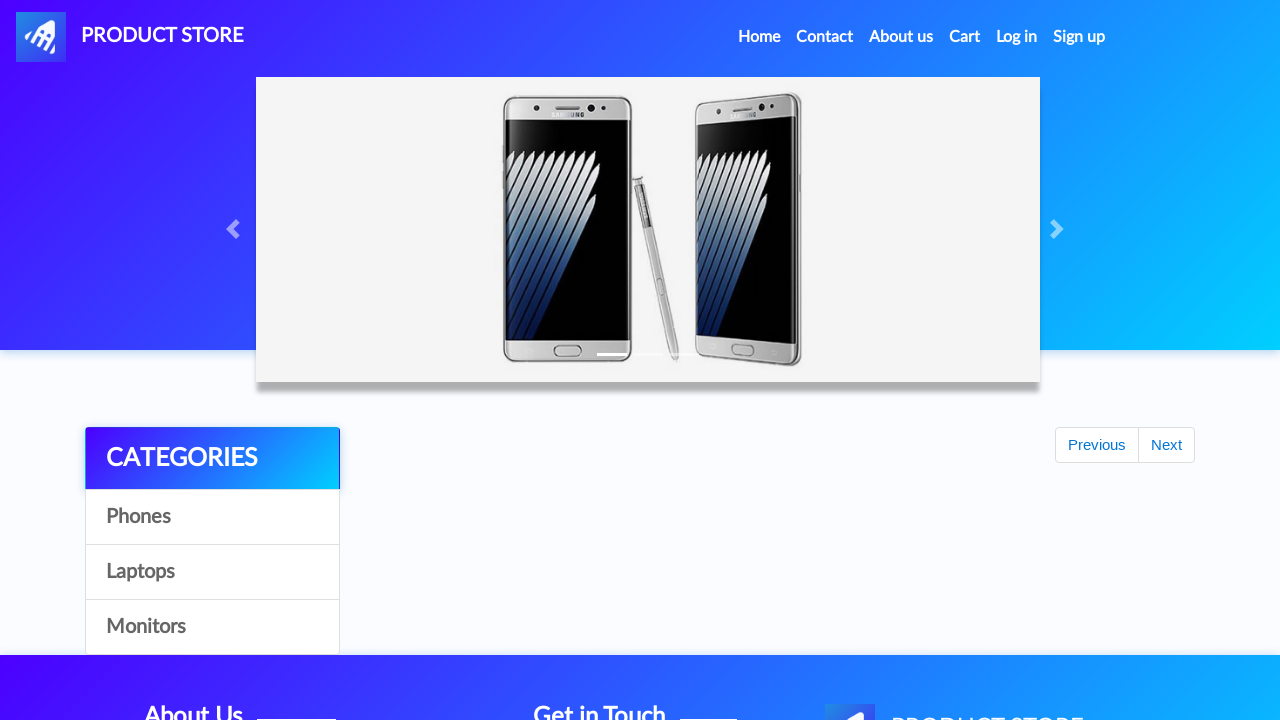

Waited for home page to fully load
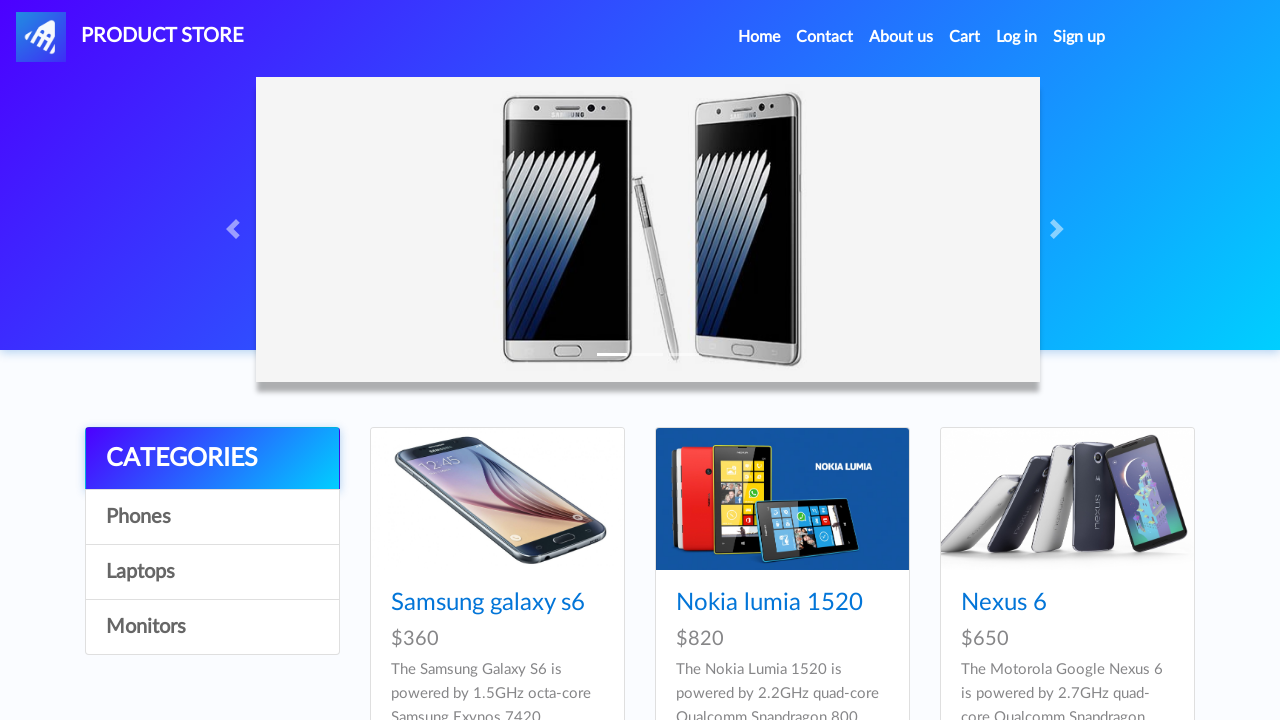

Clicked on Laptops category in sidebar at (212, 572) on text=Laptops
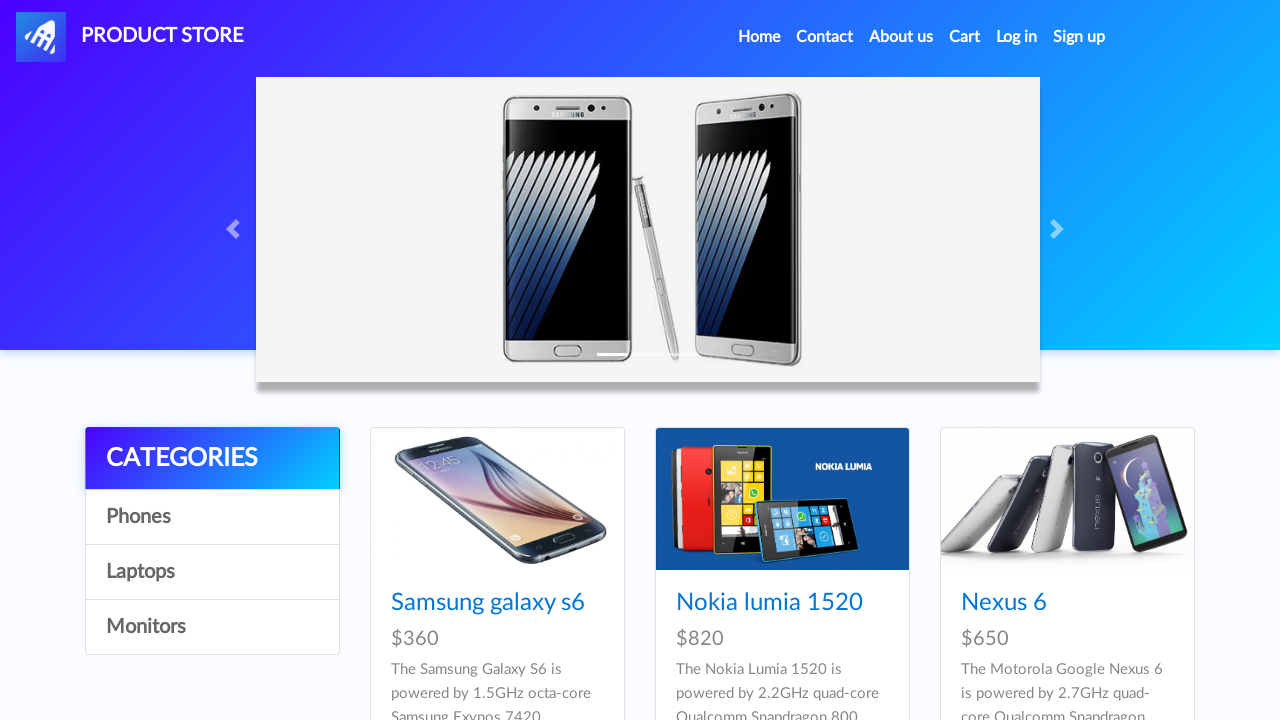

Waited 500ms for Laptops category to load
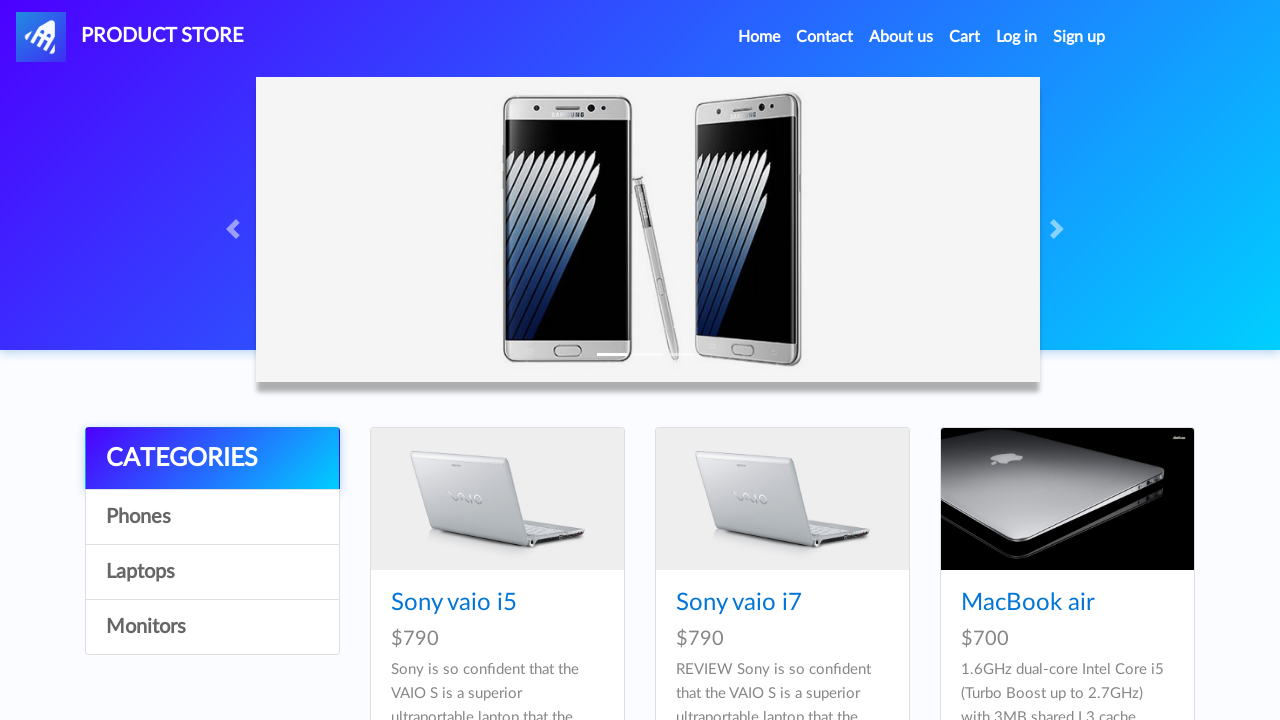

Clicked on MacBook Pro product at (497, 683) on text=MacBook Pro
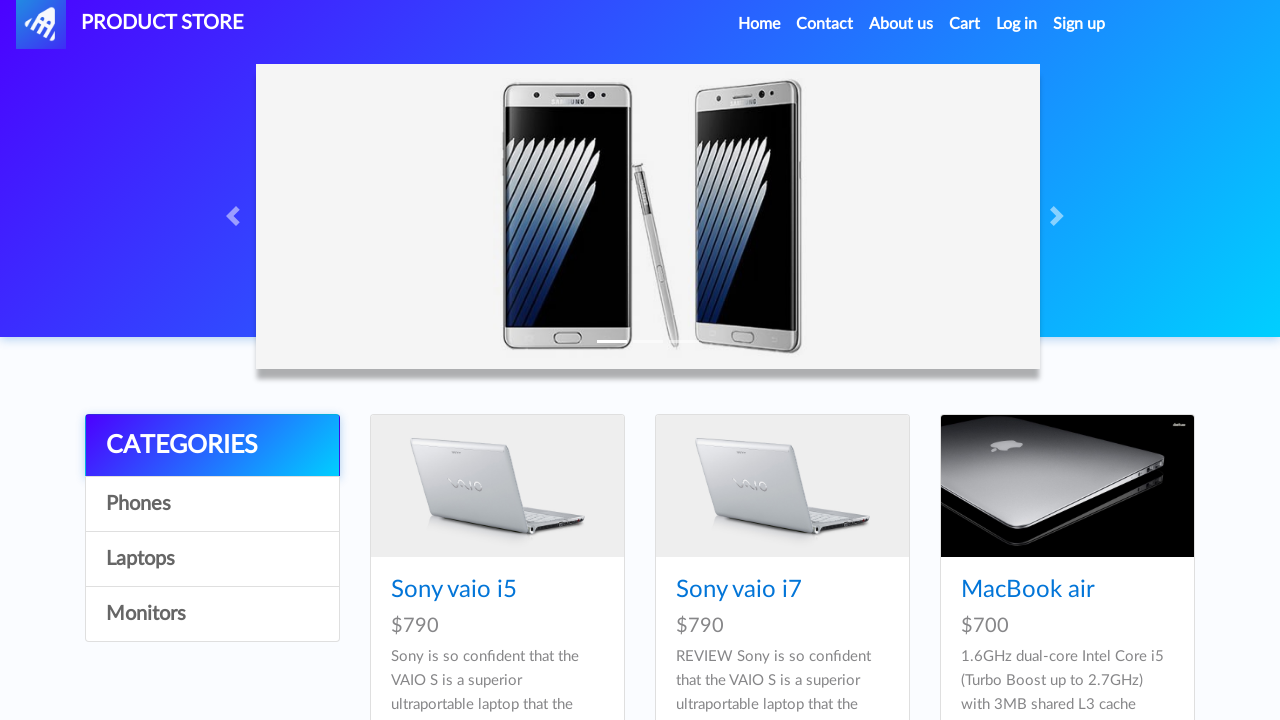

Waited for laptop product page to fully load
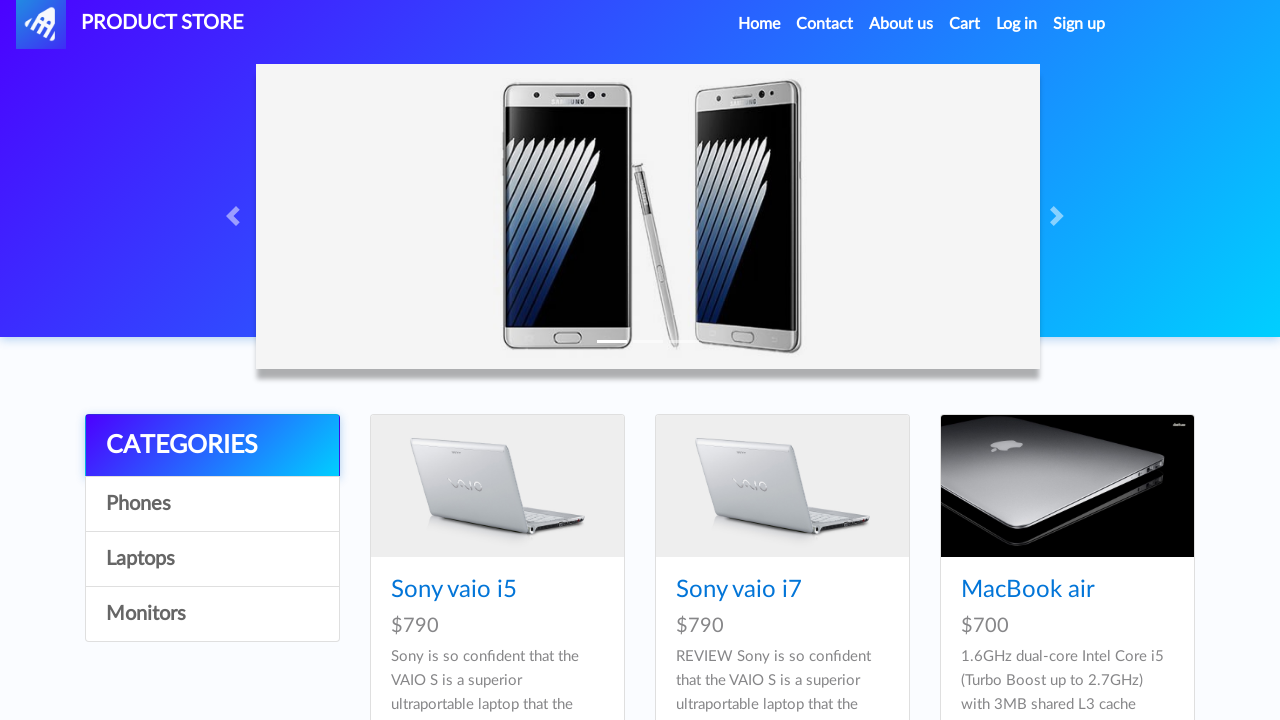

Clicked home navigation link to return to main page at (759, 24) on .active > .nav-link
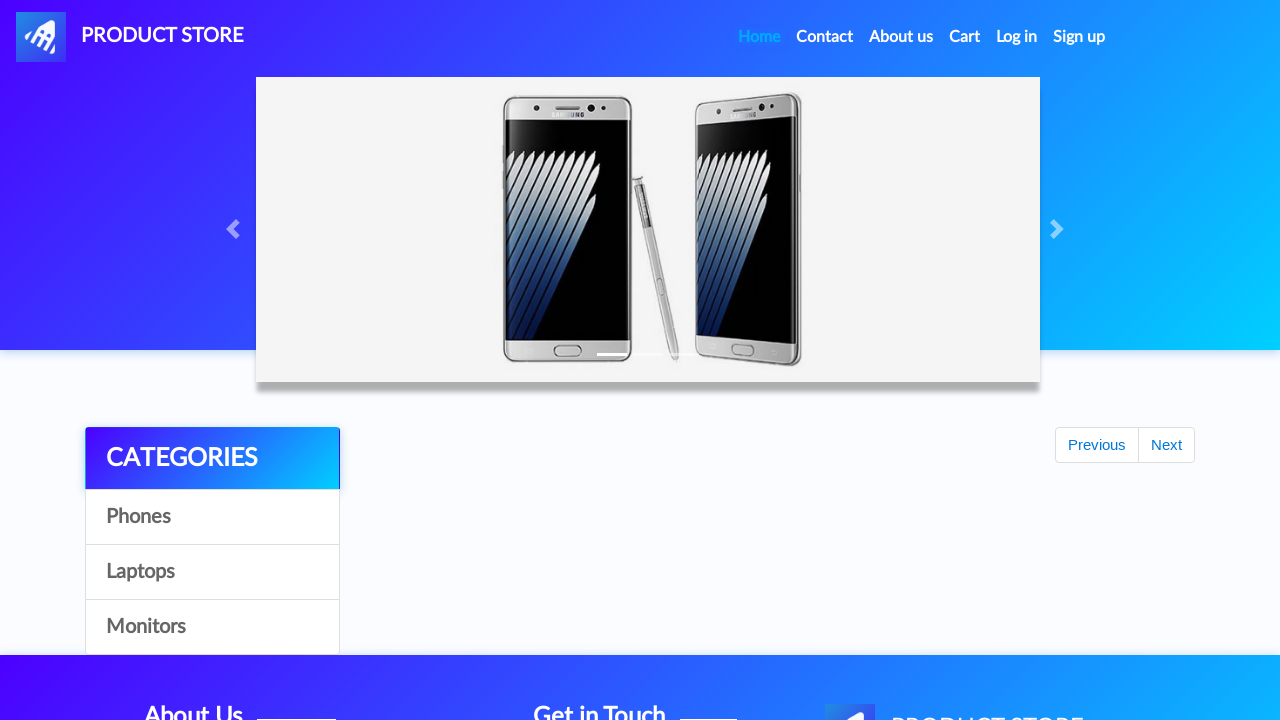

Waited for home page to fully load
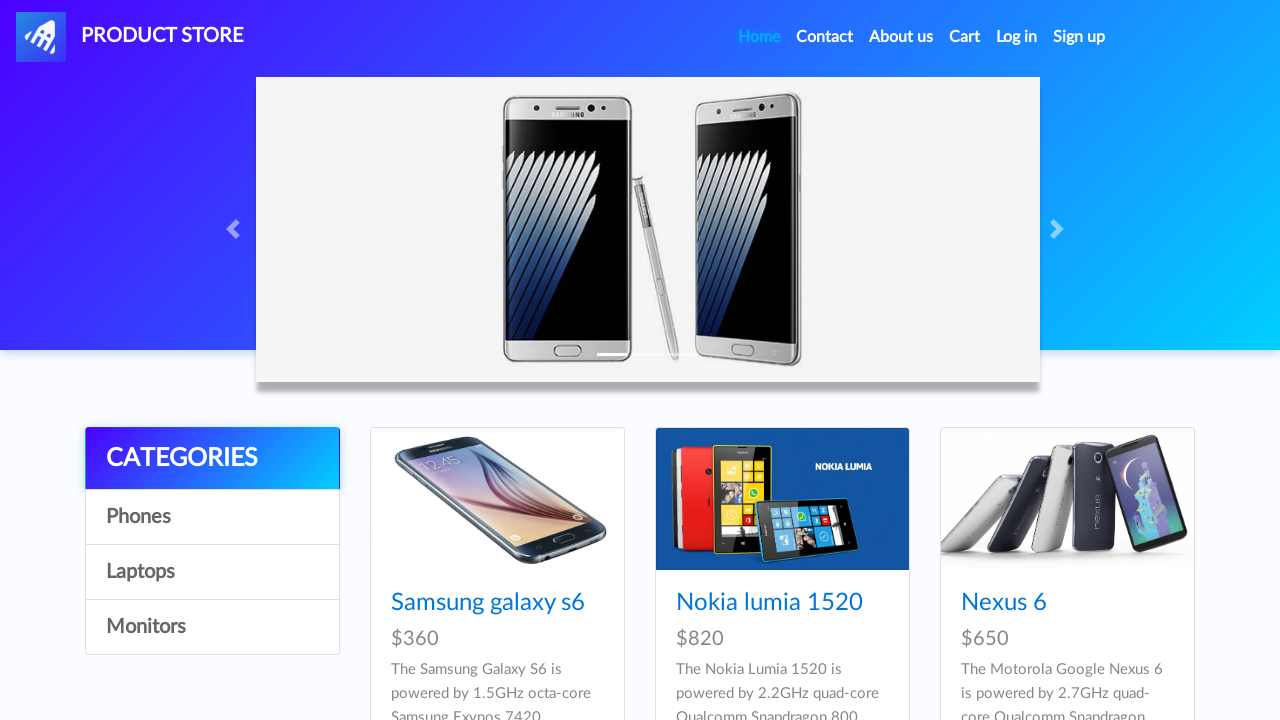

Clicked on Monitors category in sidebar at (212, 627) on text=Monitors
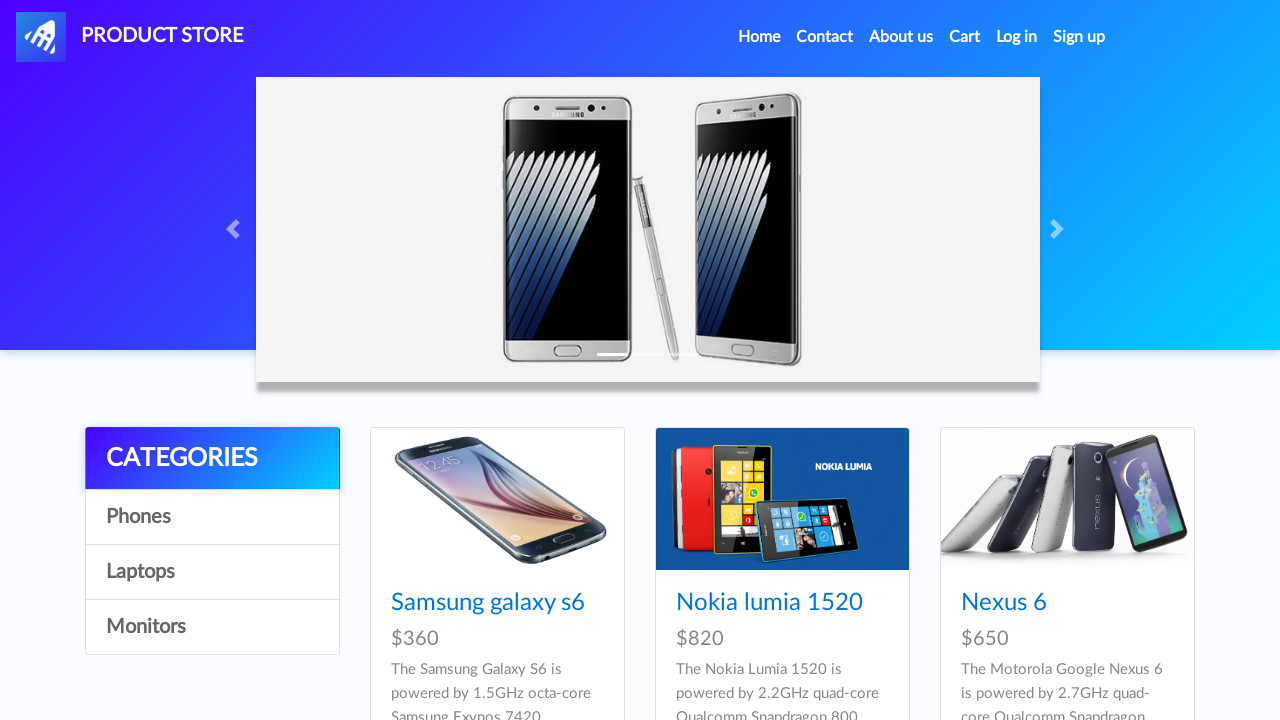

Waited 500ms for Monitors category to load
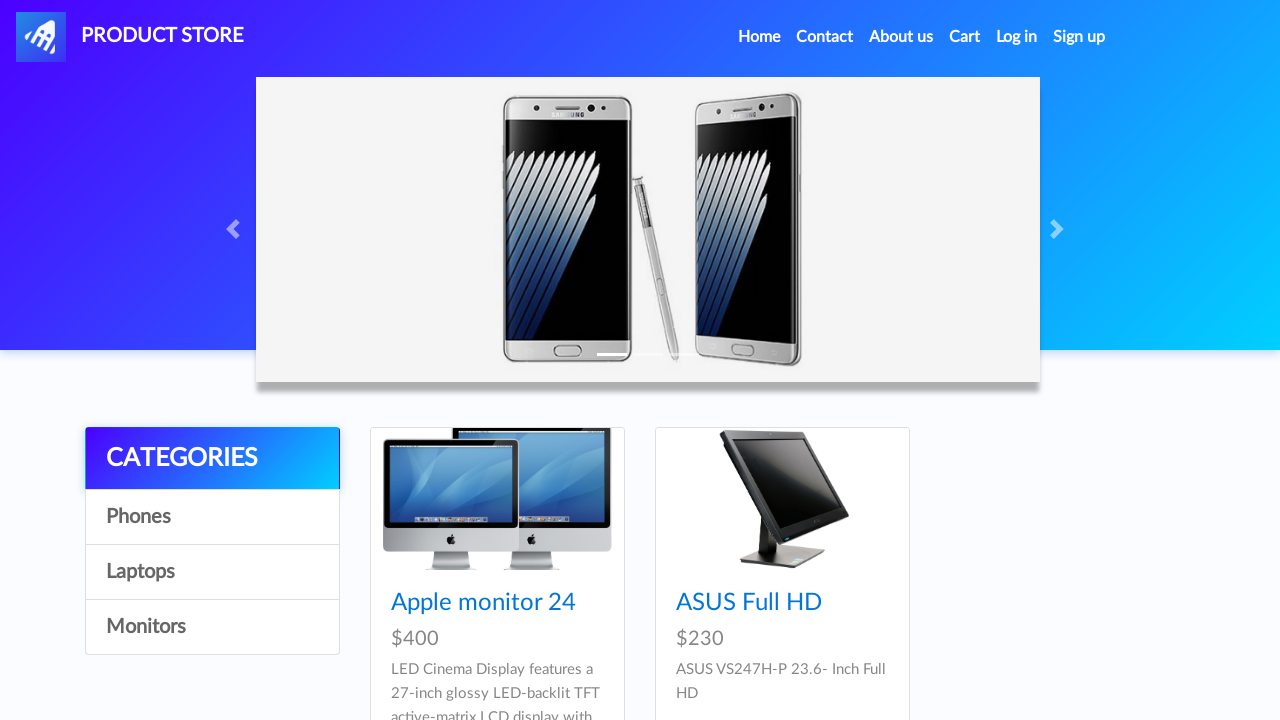

Clicked on ASUS Full HD monitor product at (749, 603) on text=ASUS Full HD
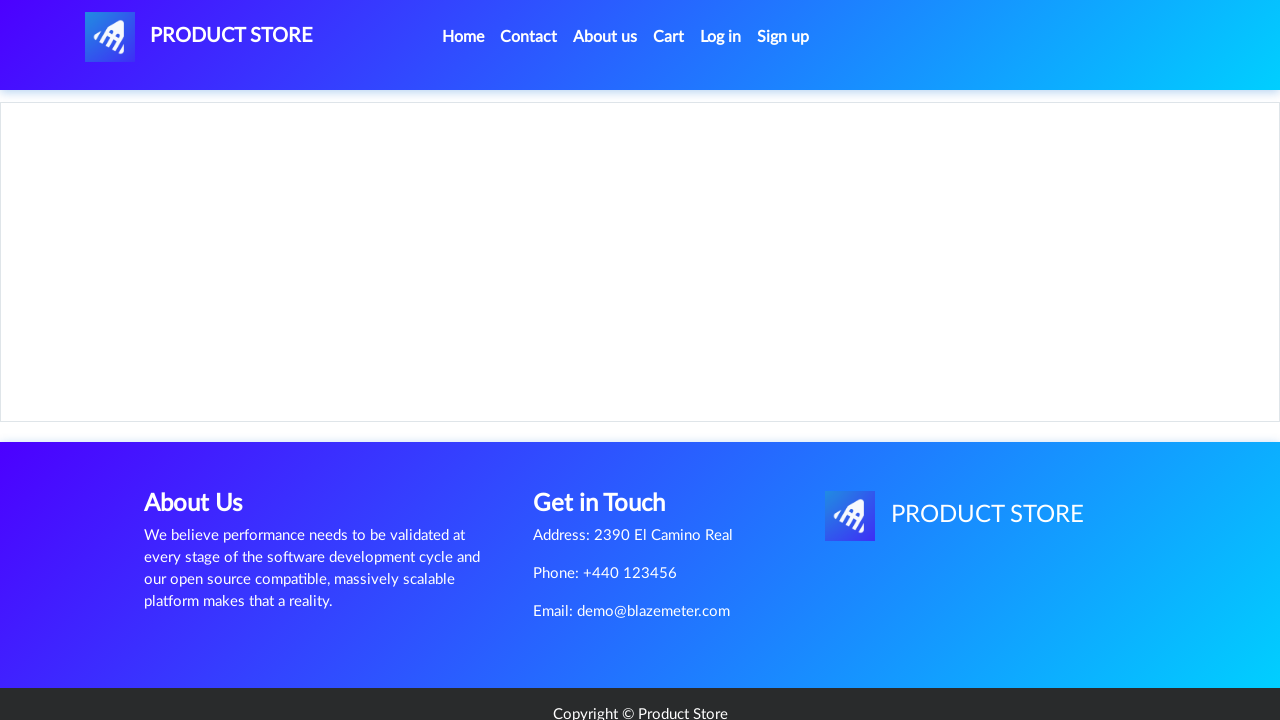

Waited for monitor product page to fully load
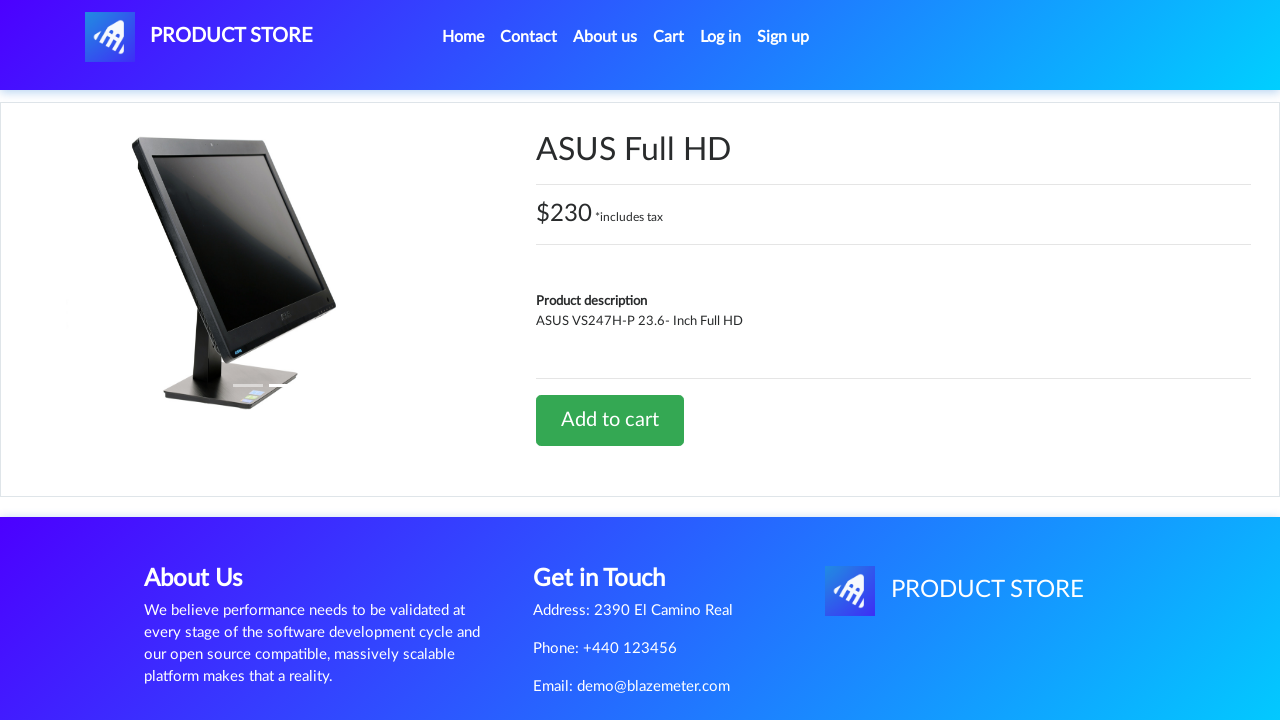

Clicked home navigation link to return to main page at (463, 37) on .active > .nav-link
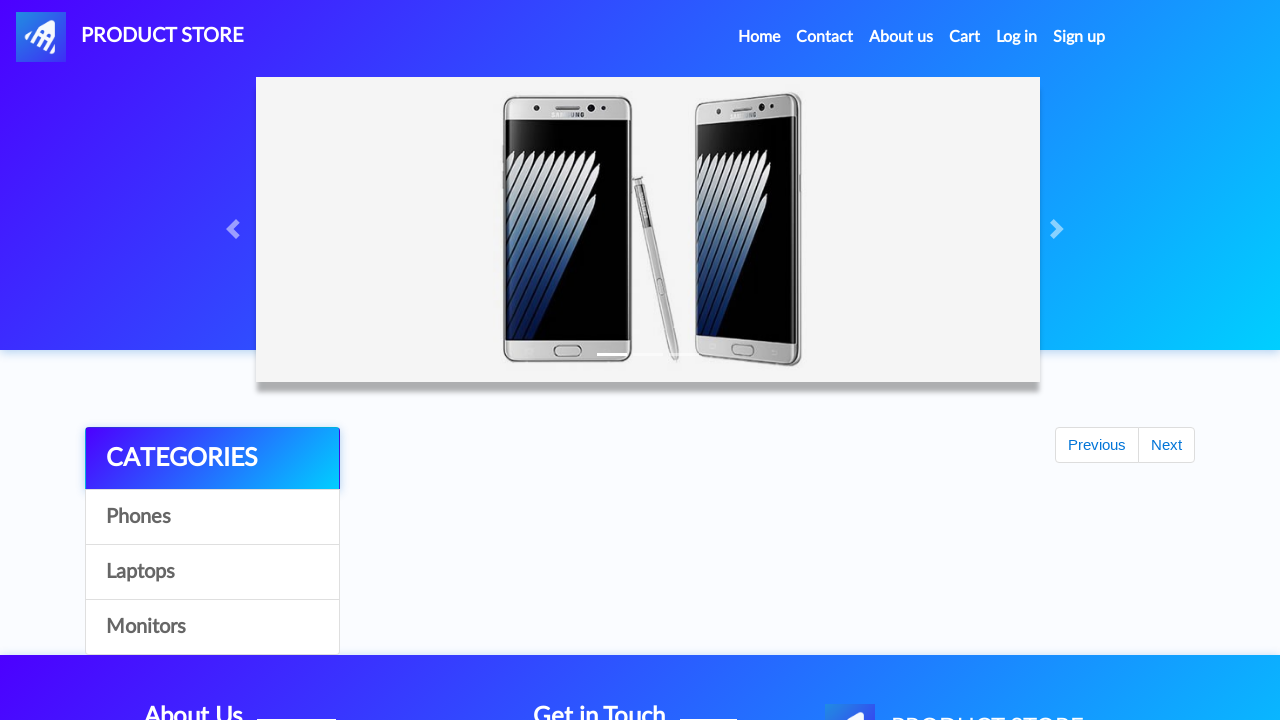

Waited for home page to fully load
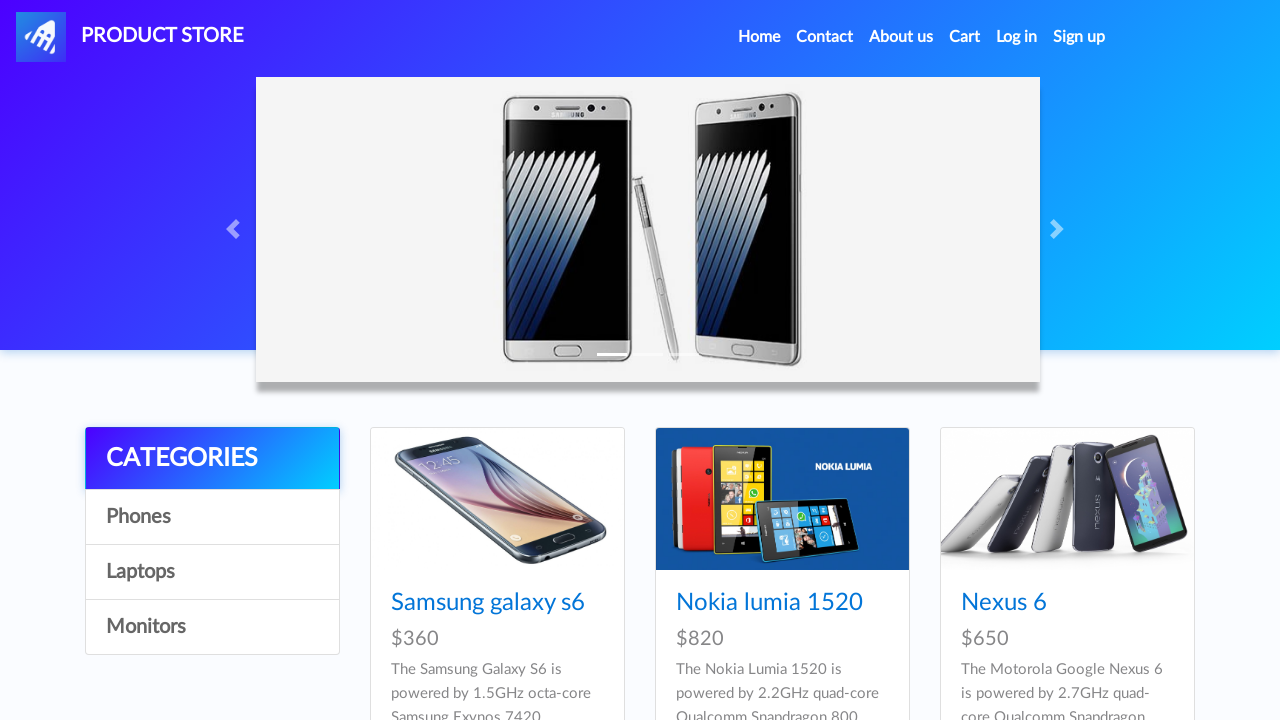

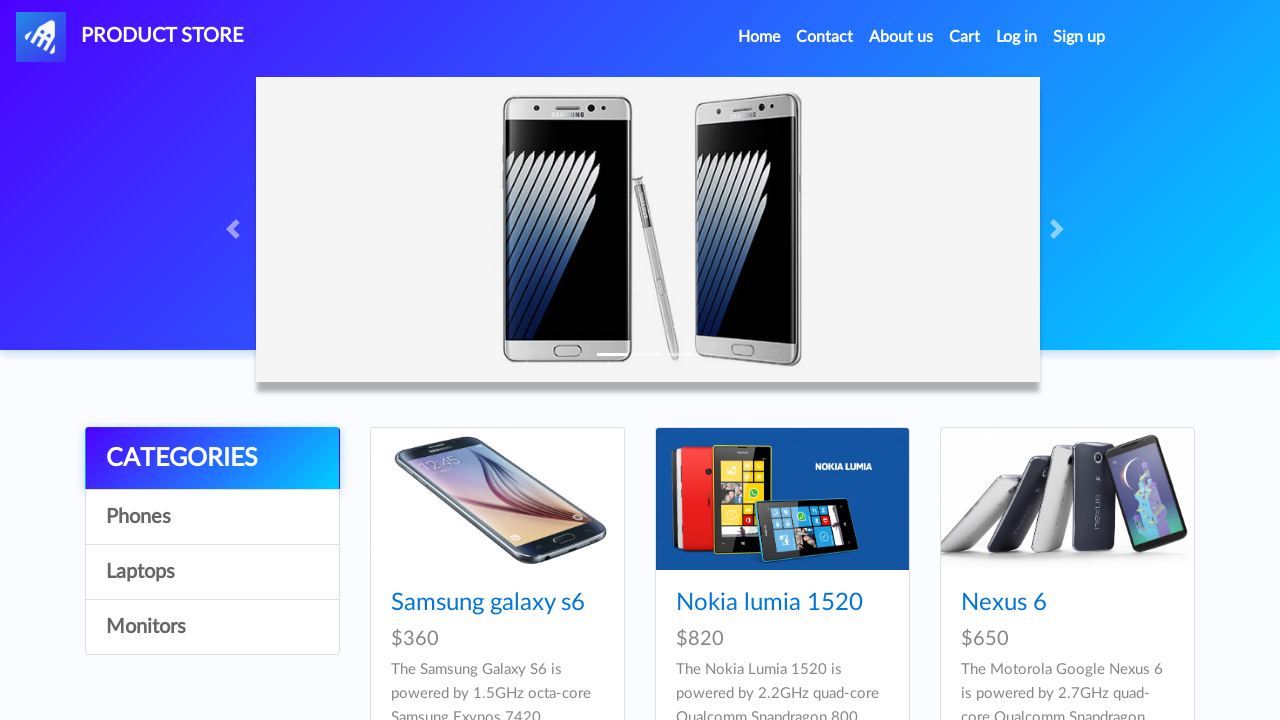